Tests relative locator functionality by finding elements relative to other elements and interacting with a date of birth field

Starting URL: https://rahulshettyacademy.com/angularpractice/

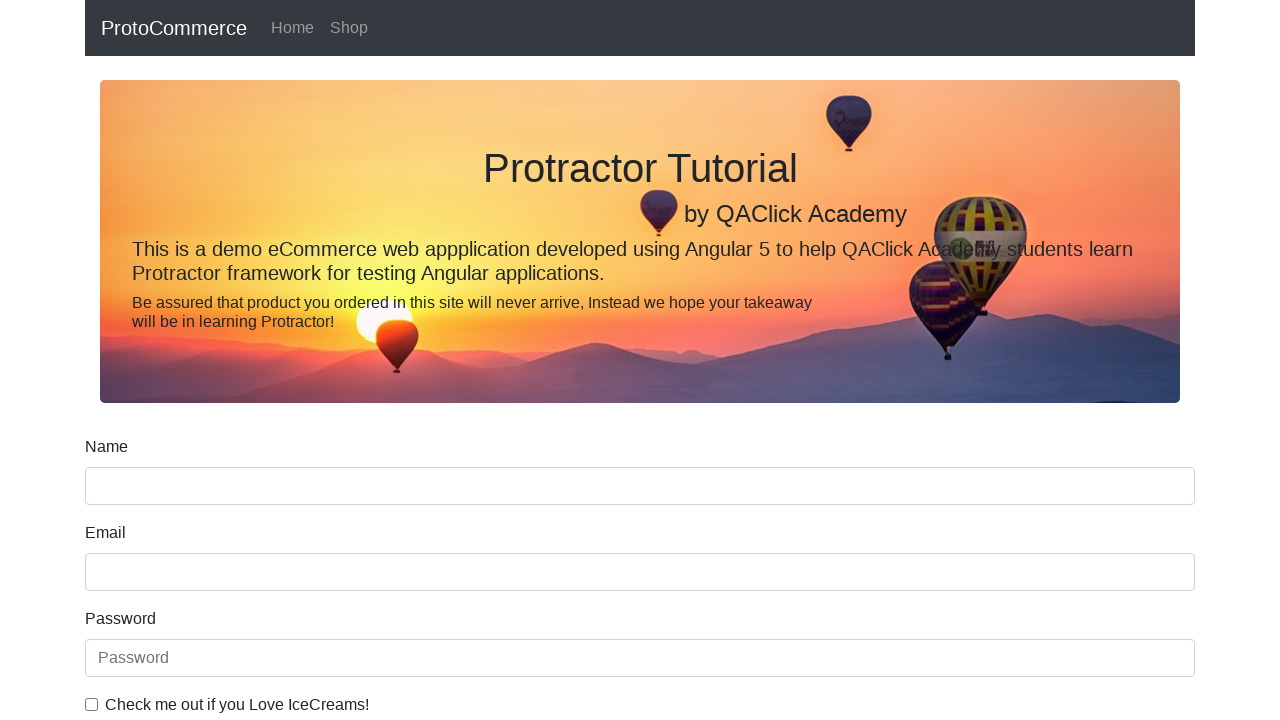

Located the name input field
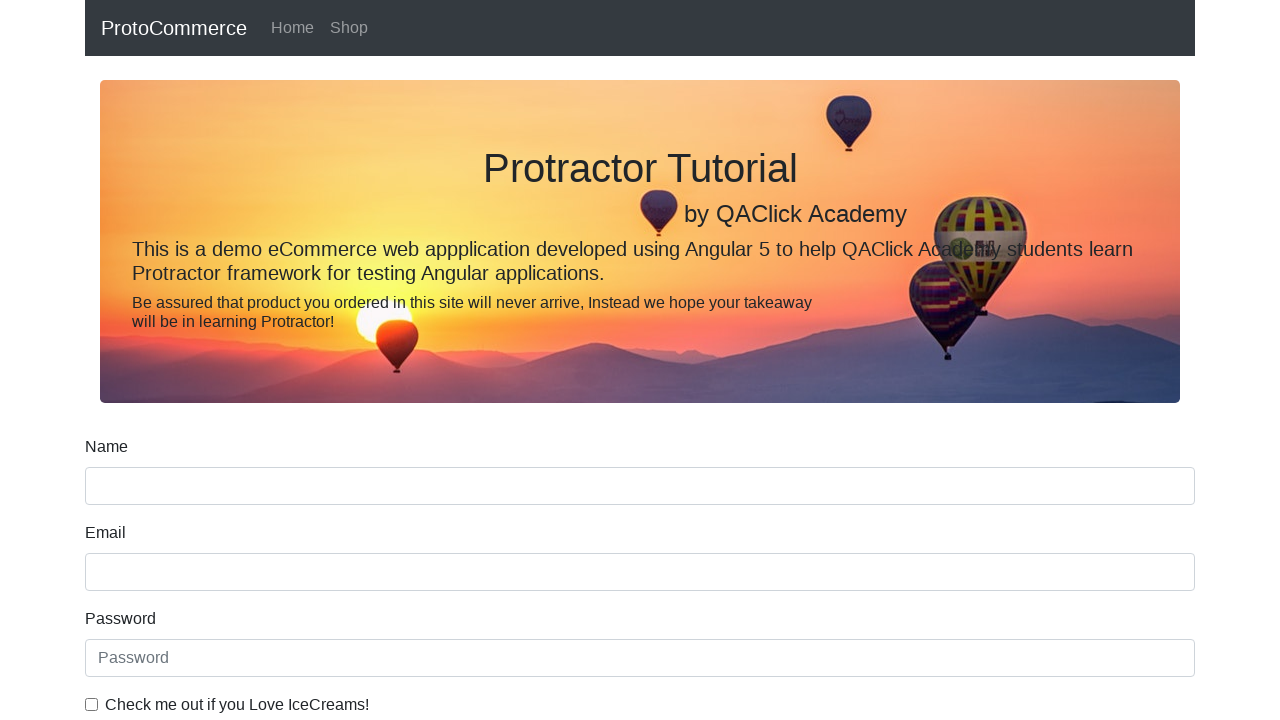

Located the label above the name field using relative locator
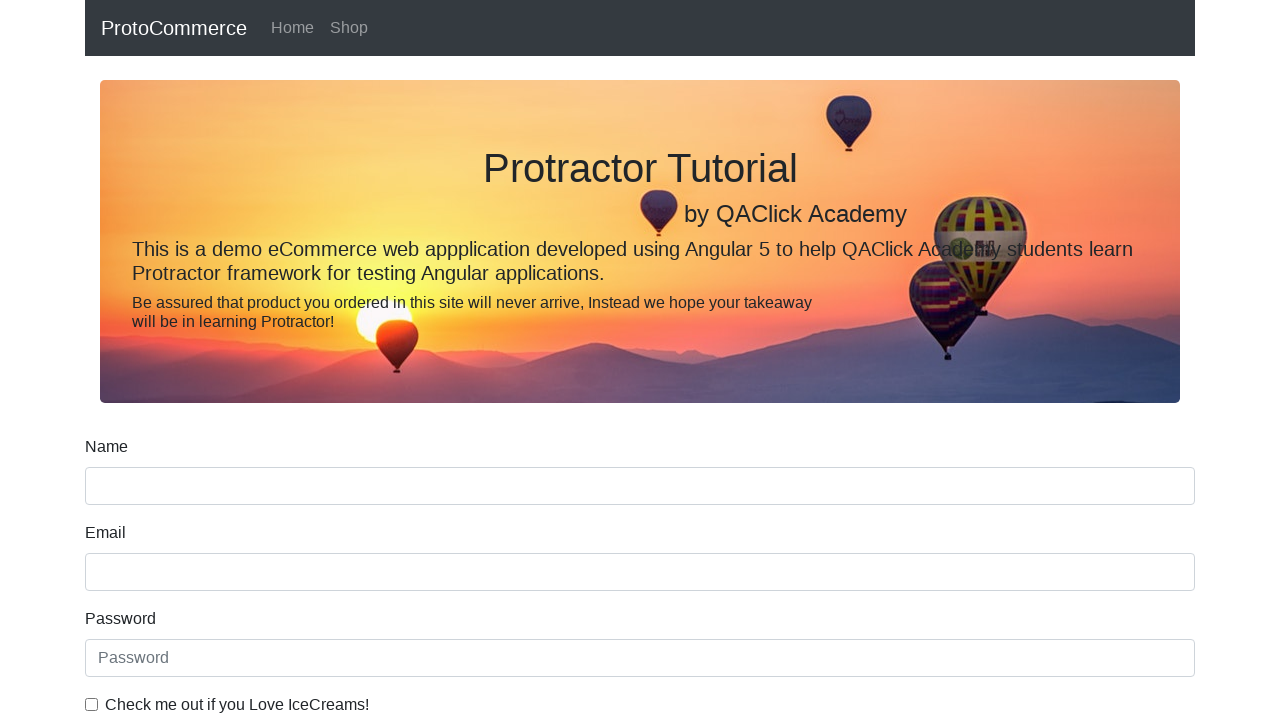

Located the Date of Birth label
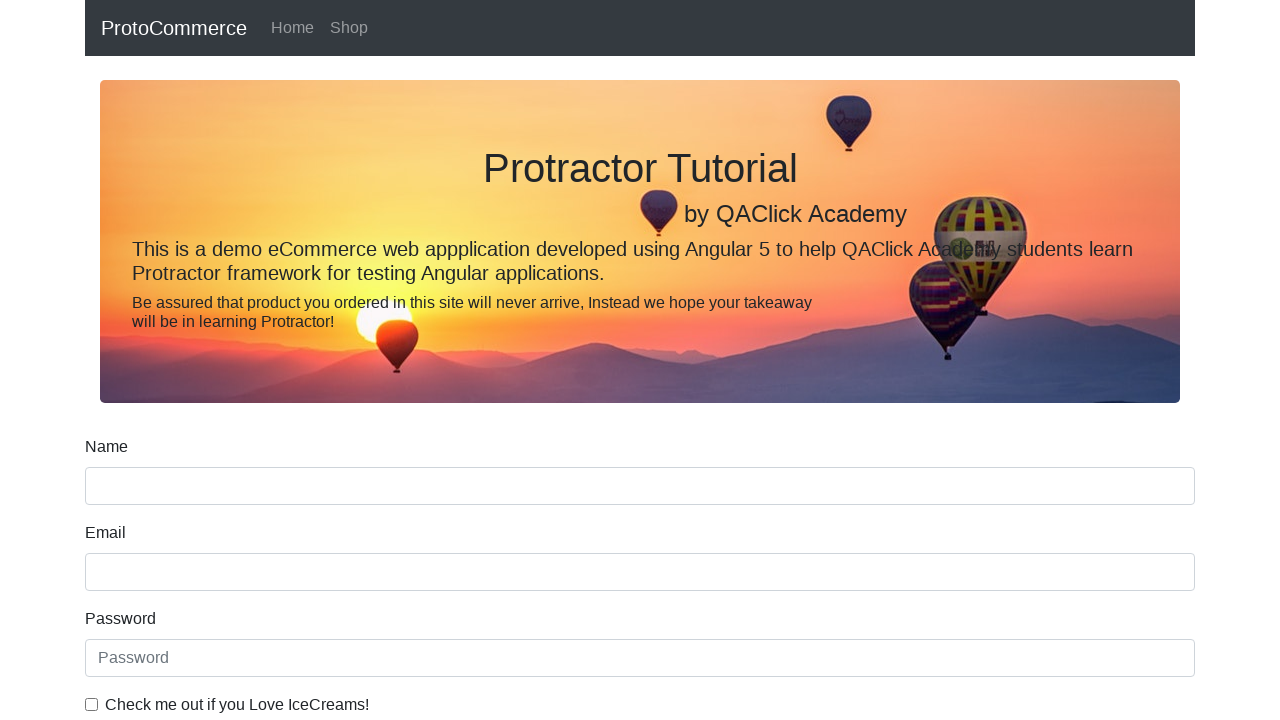

Filled the Date of Birth field with '1996-07-13' on input[type='date']
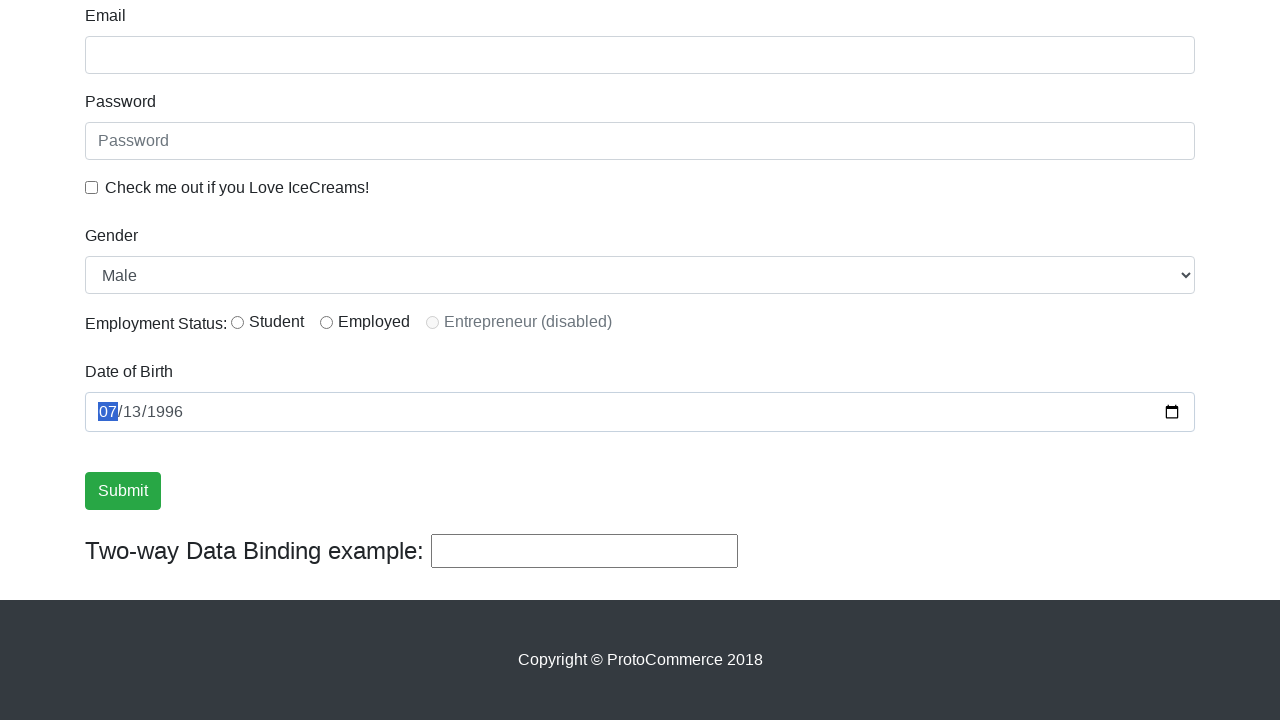

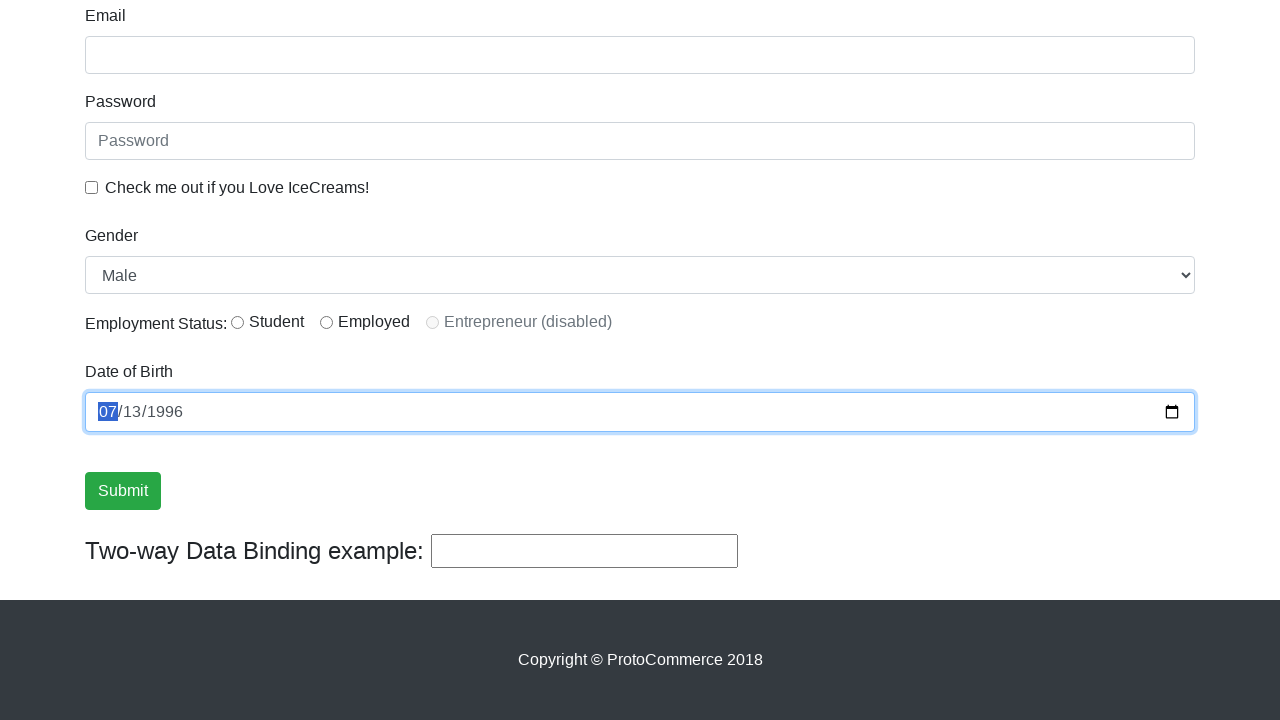